Tests a registration form by filling in first name, last name, and email fields, then submitting the form and verifying successful registration message

Starting URL: http://suninjuly.github.io/registration1.html

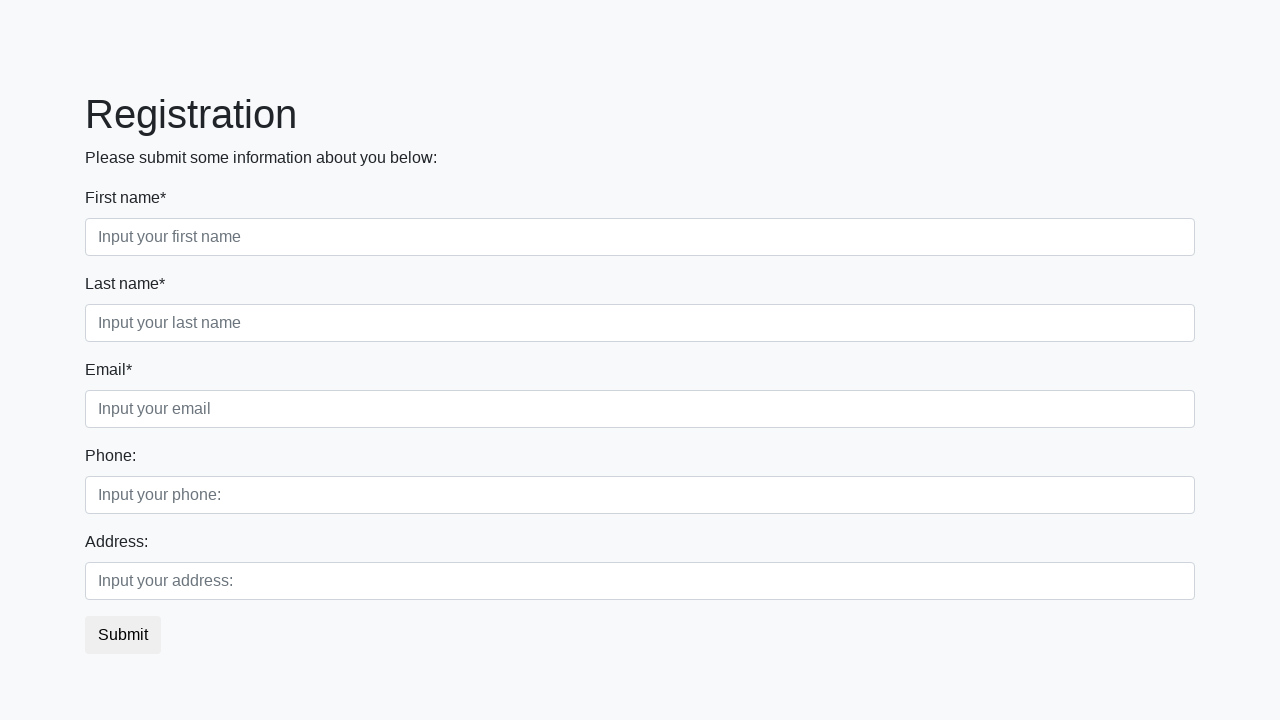

Filled first name field with 'John' on xpath=//label[text()='First name*']/following::input[1]
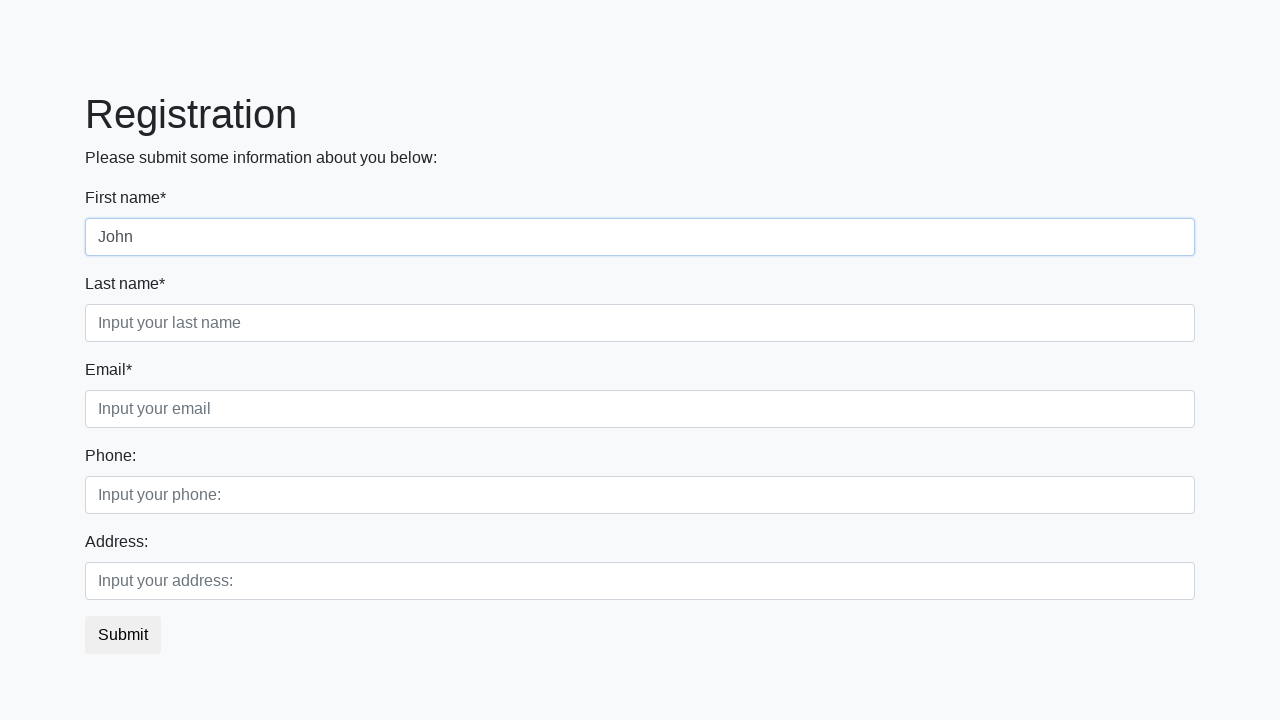

Filled last name field with 'Smith' on xpath=//label[text()='Last name*']/following::input[1]
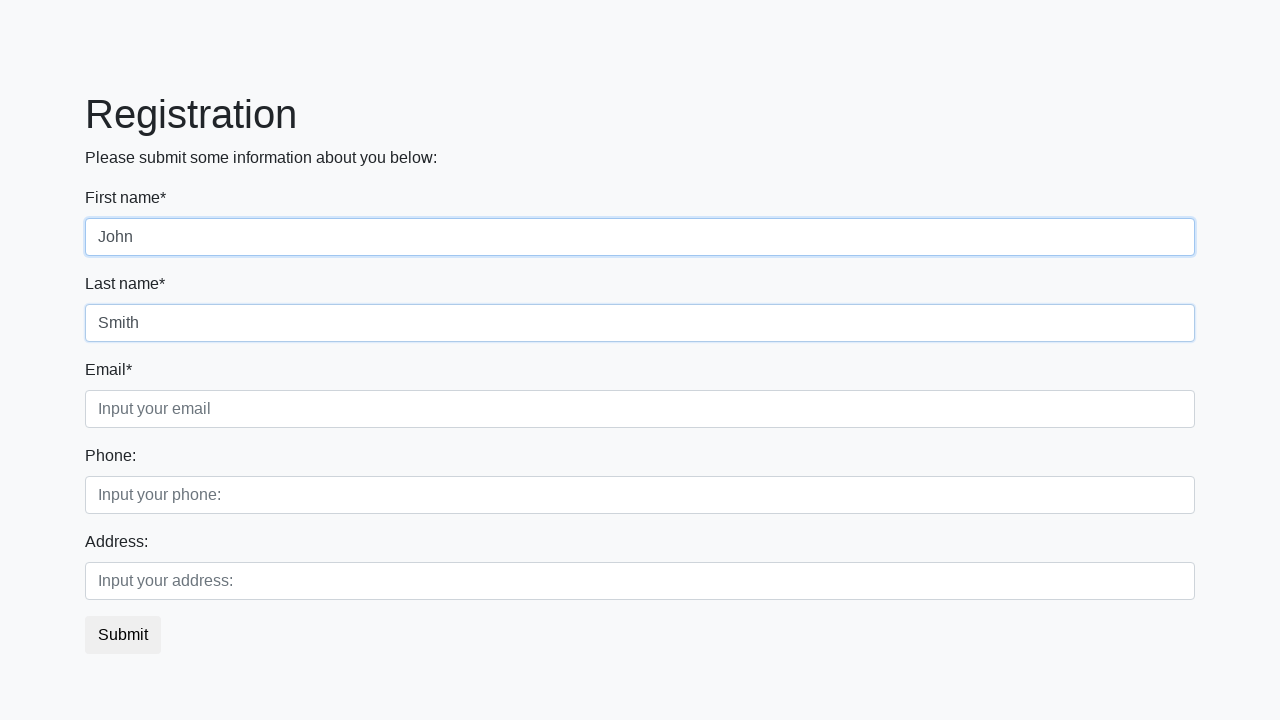

Filled email field with 'john.smith@example.com' on xpath=//label[text()='Email*']/following::input[1]
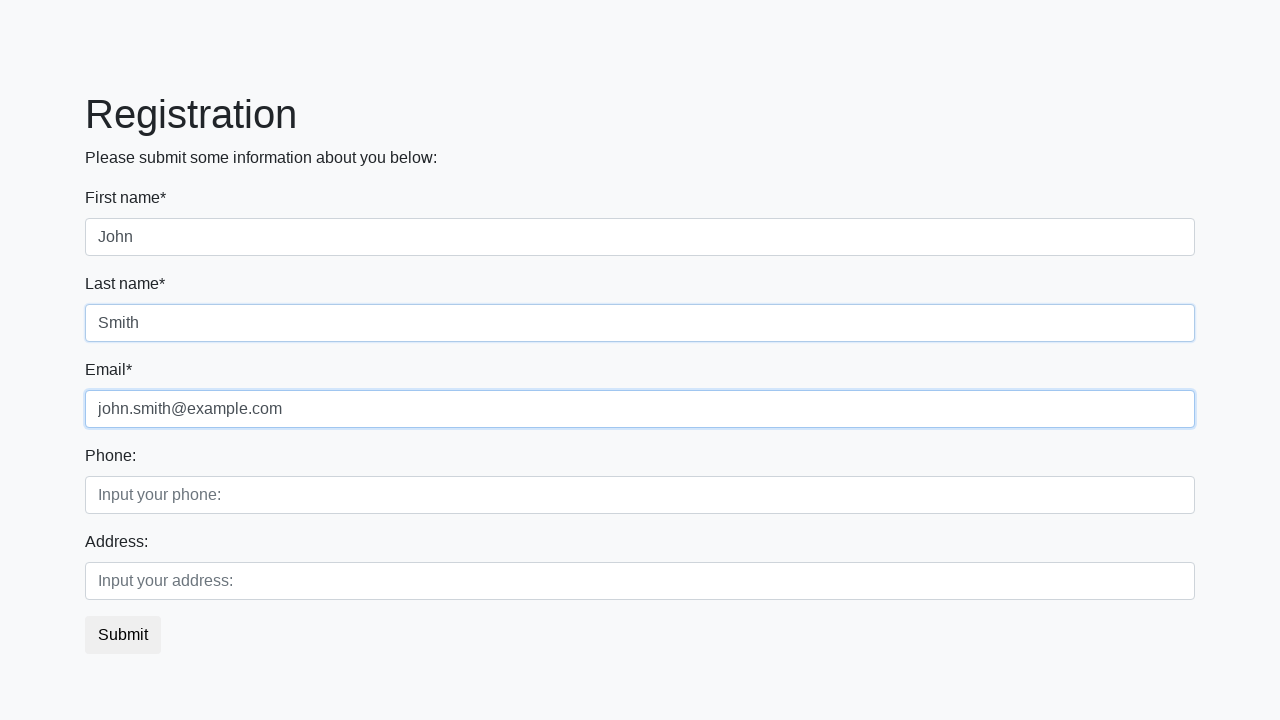

Clicked submit button to register at (123, 635) on button.btn
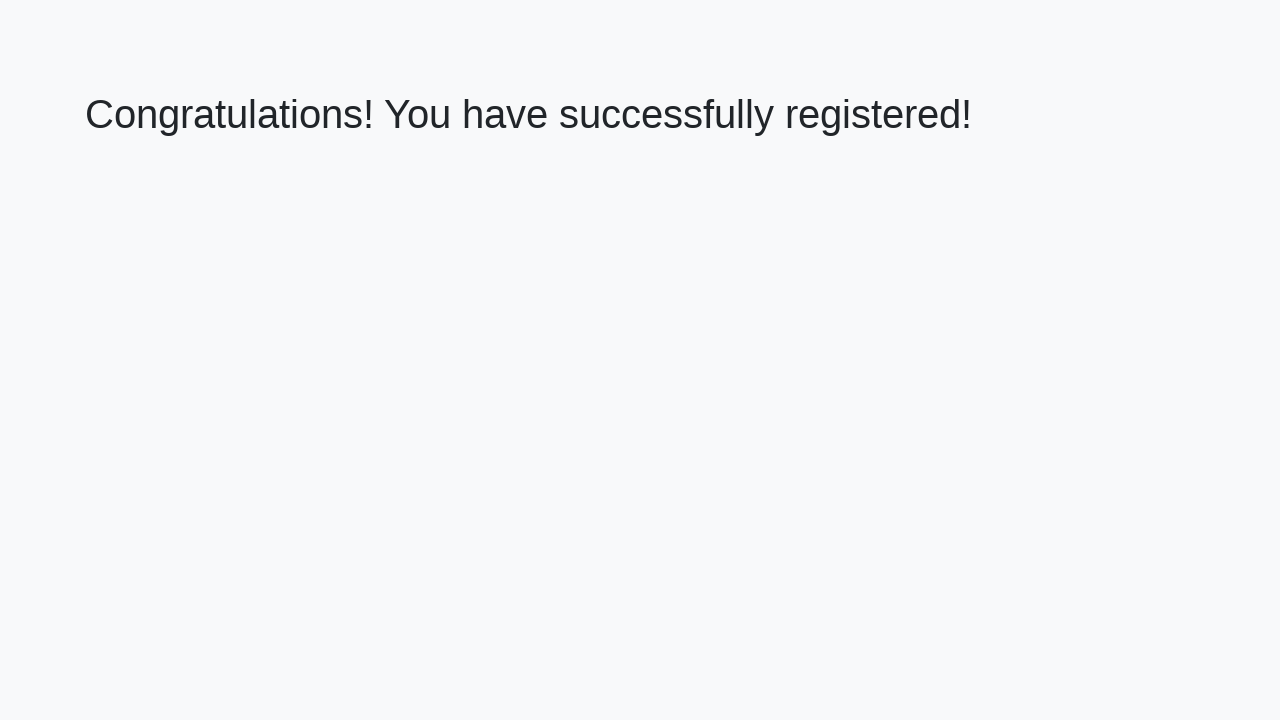

Success message heading loaded
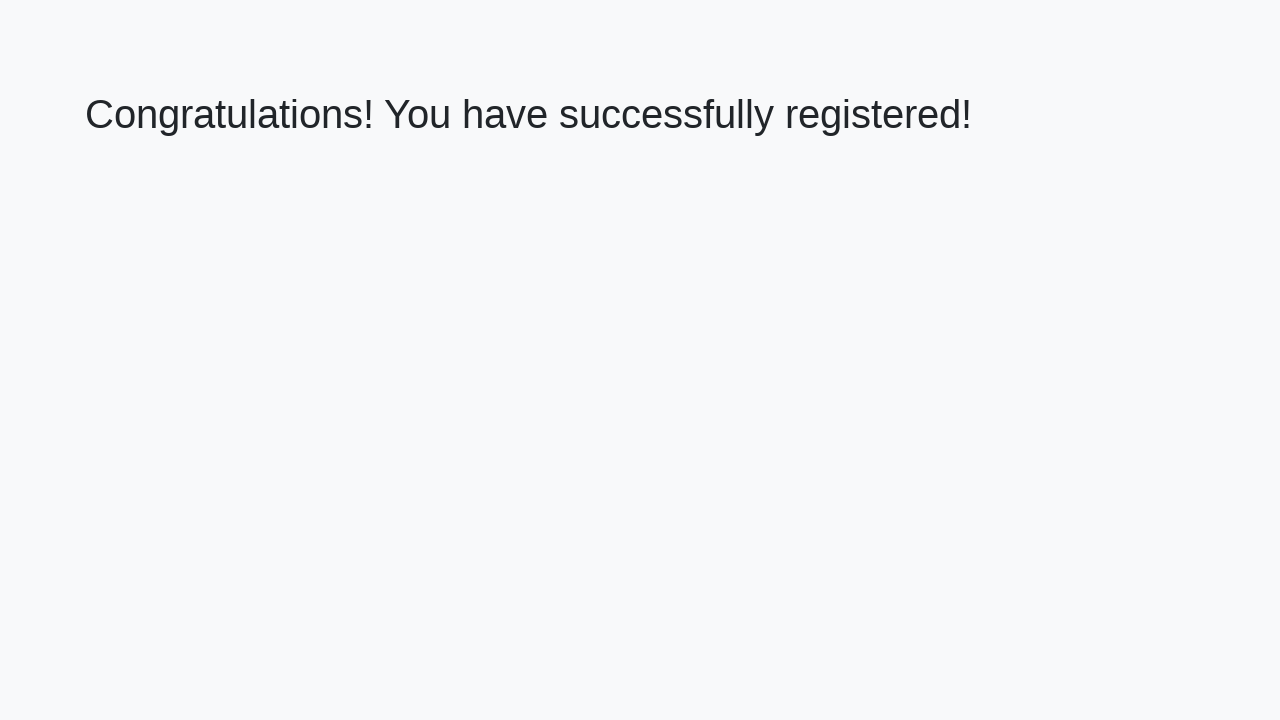

Verified successful registration message displayed
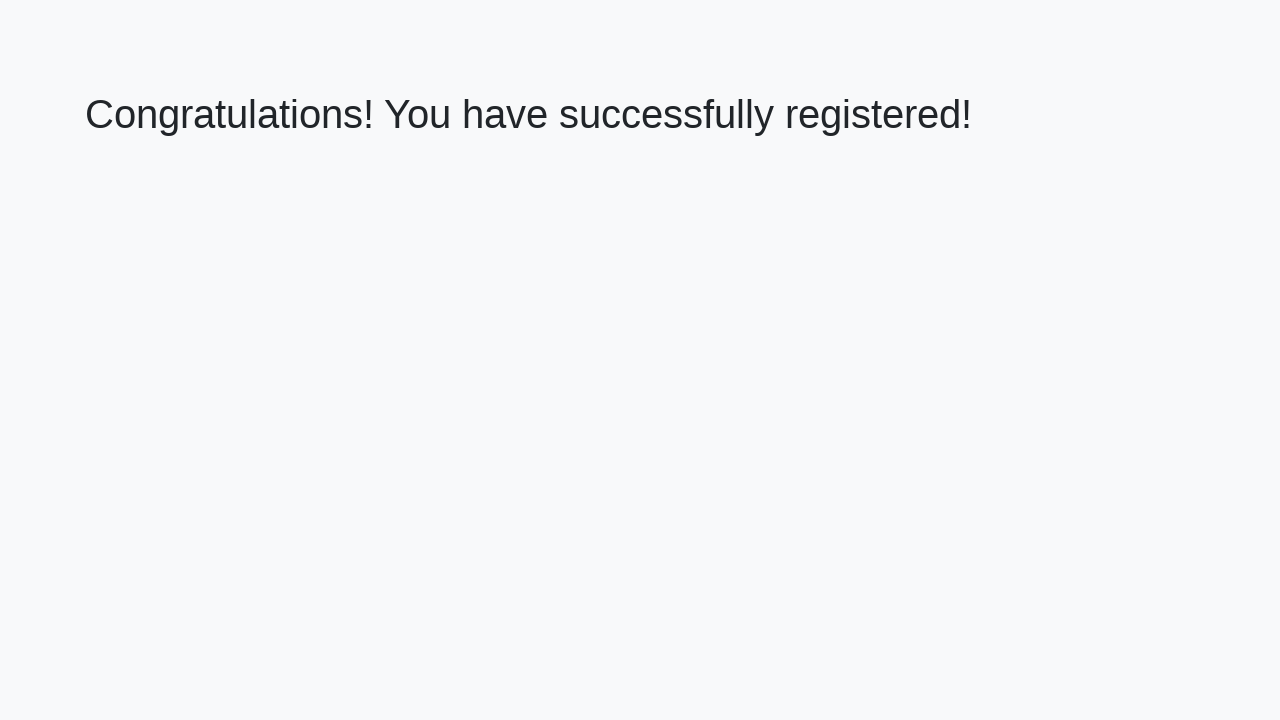

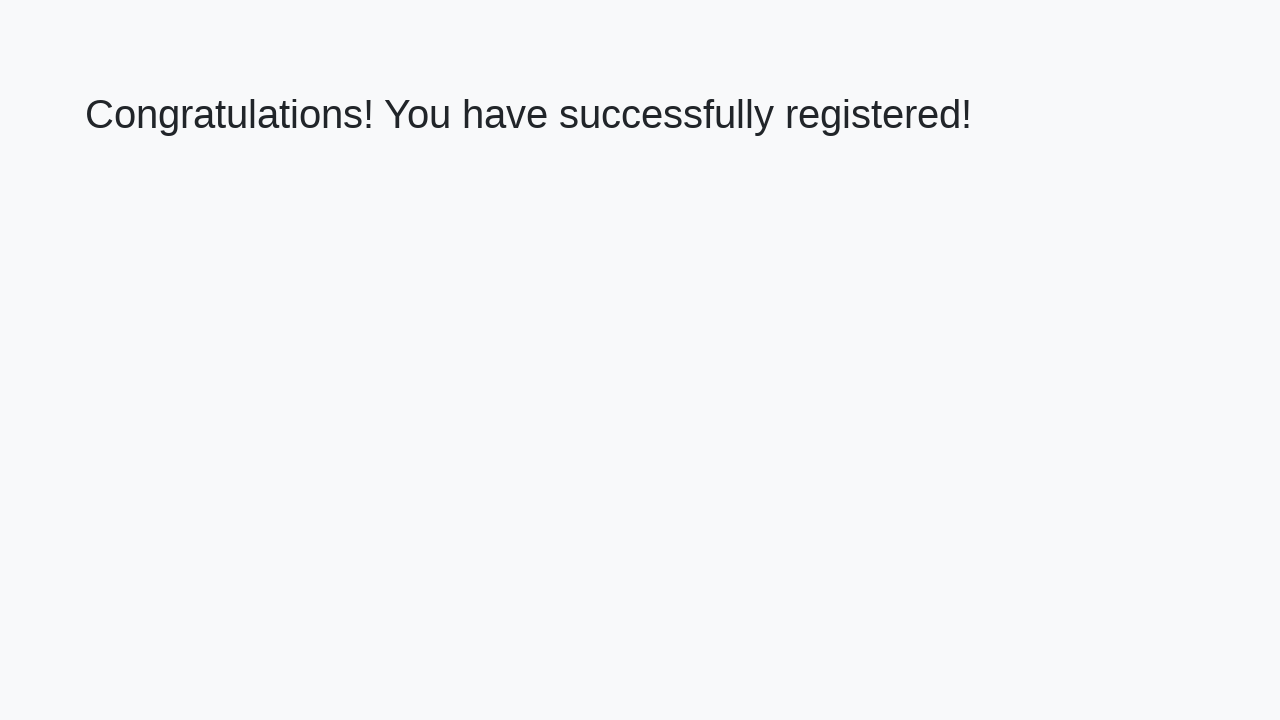